Tests checkbox functionality by toggling both checkboxes on the checkboxes page

Starting URL: http://the-internet.herokuapp.com/

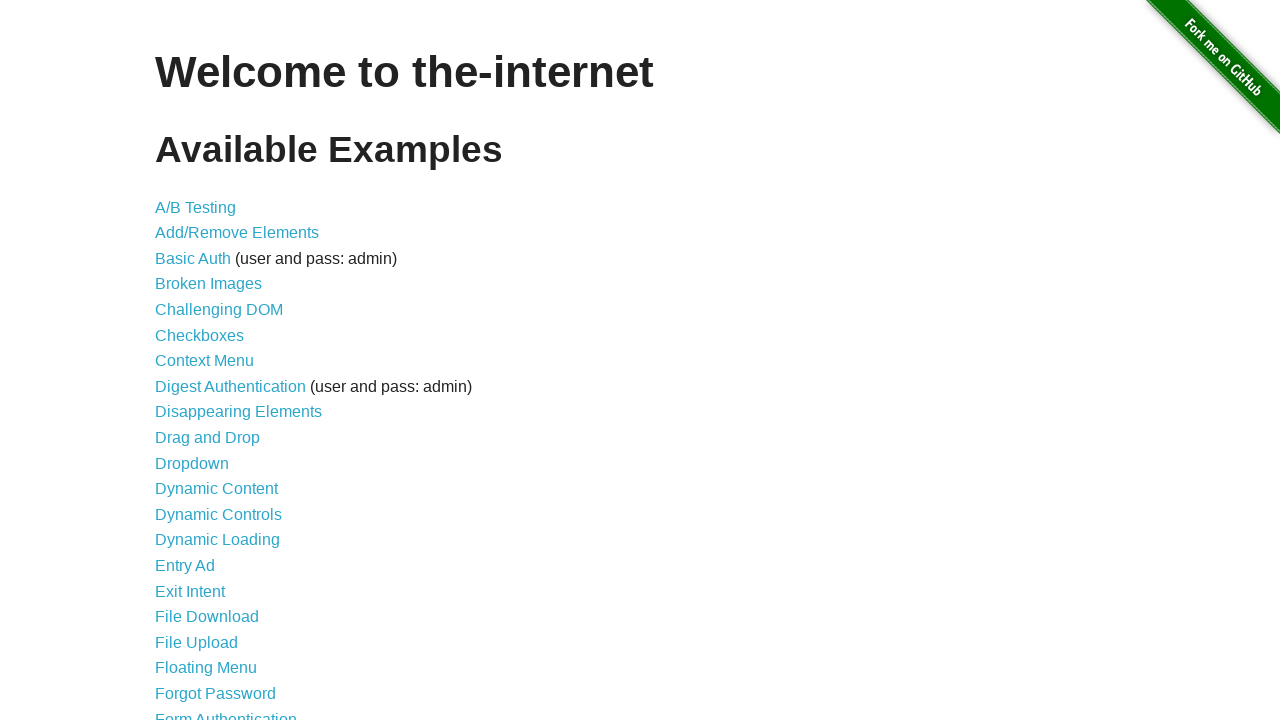

Clicked on Checkboxes link to navigate to checkboxes page at (200, 335) on a[href="/checkboxes"]
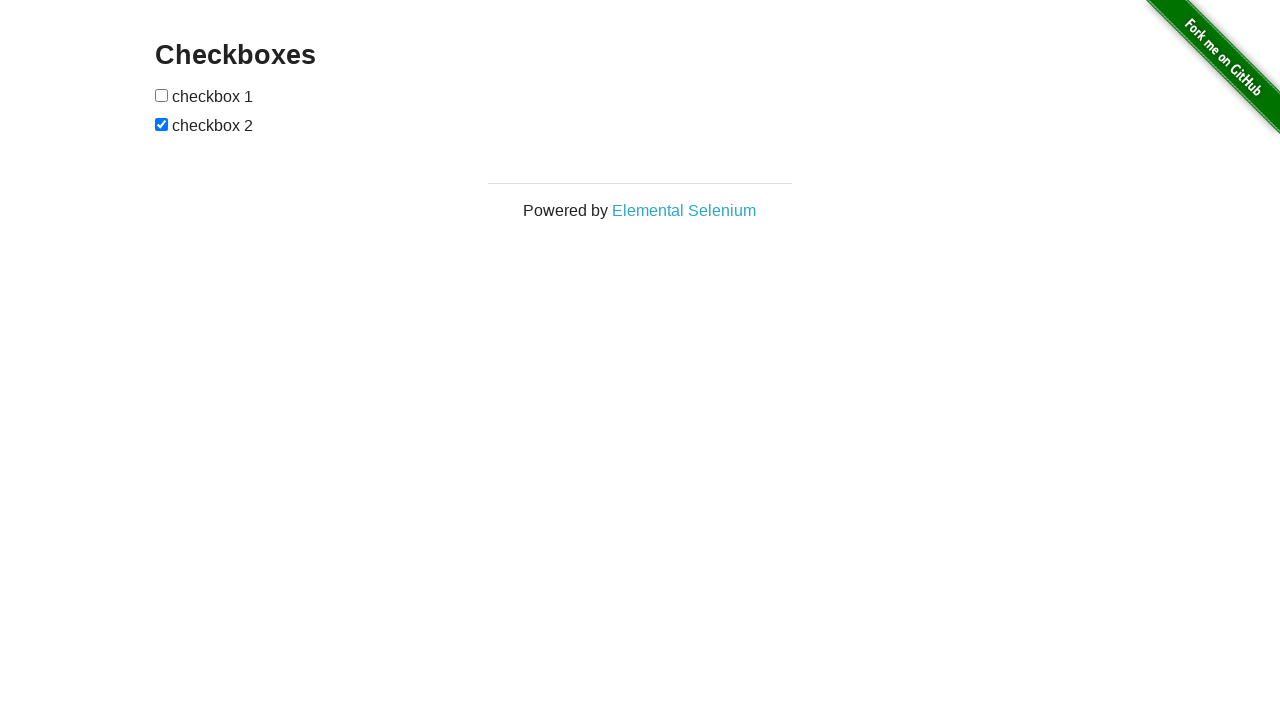

Clicked first checkbox to toggle it at (162, 95) on #checkboxes > :nth-child(1)
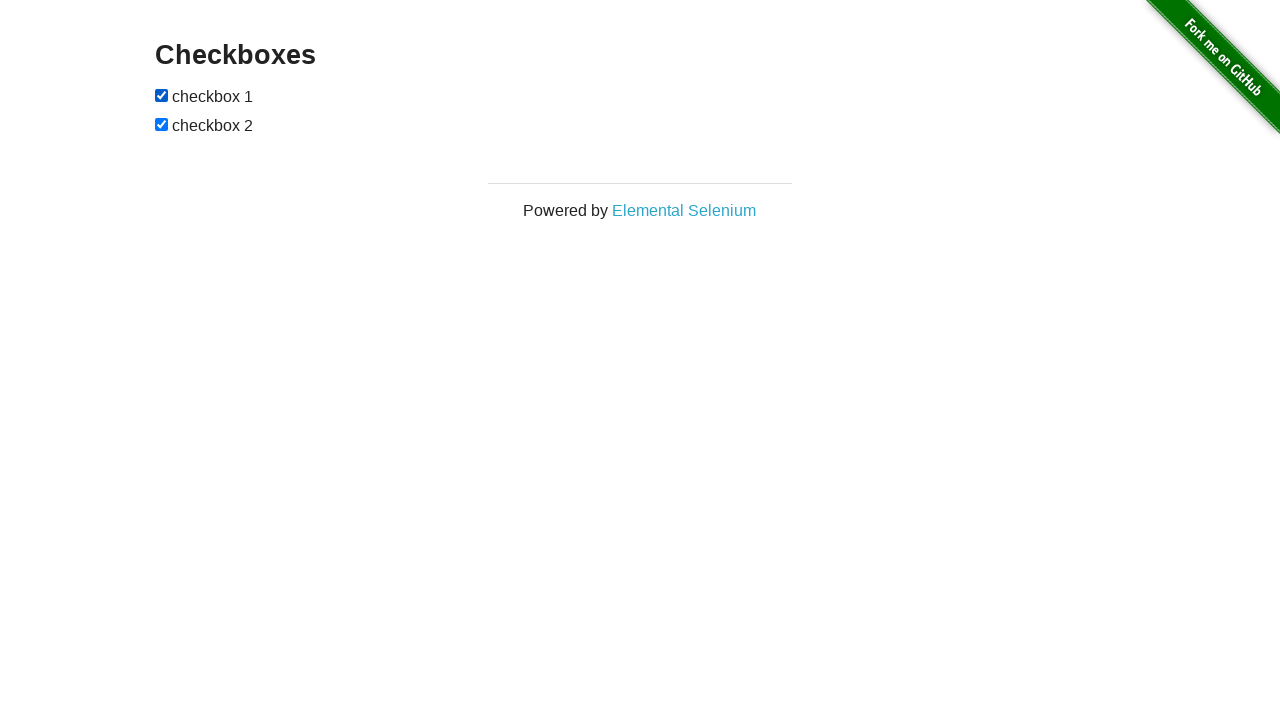

Clicked second checkbox to toggle it at (162, 124) on #checkboxes > :nth-child(3)
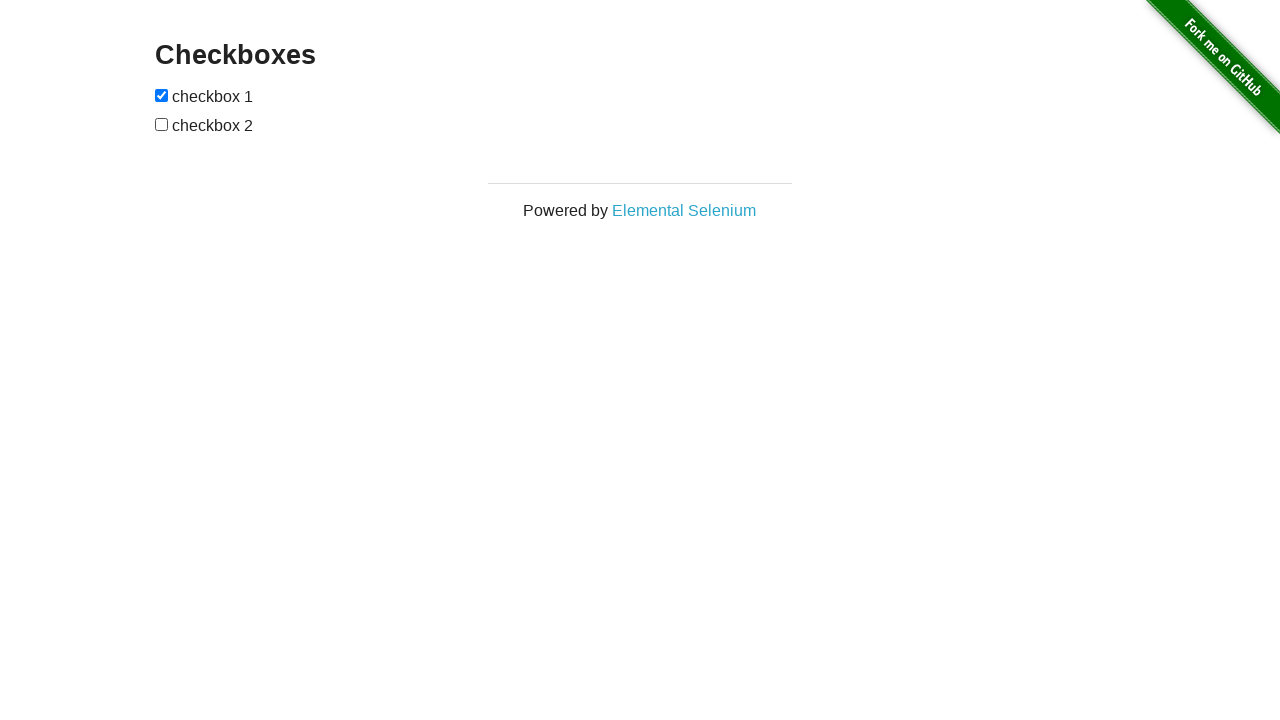

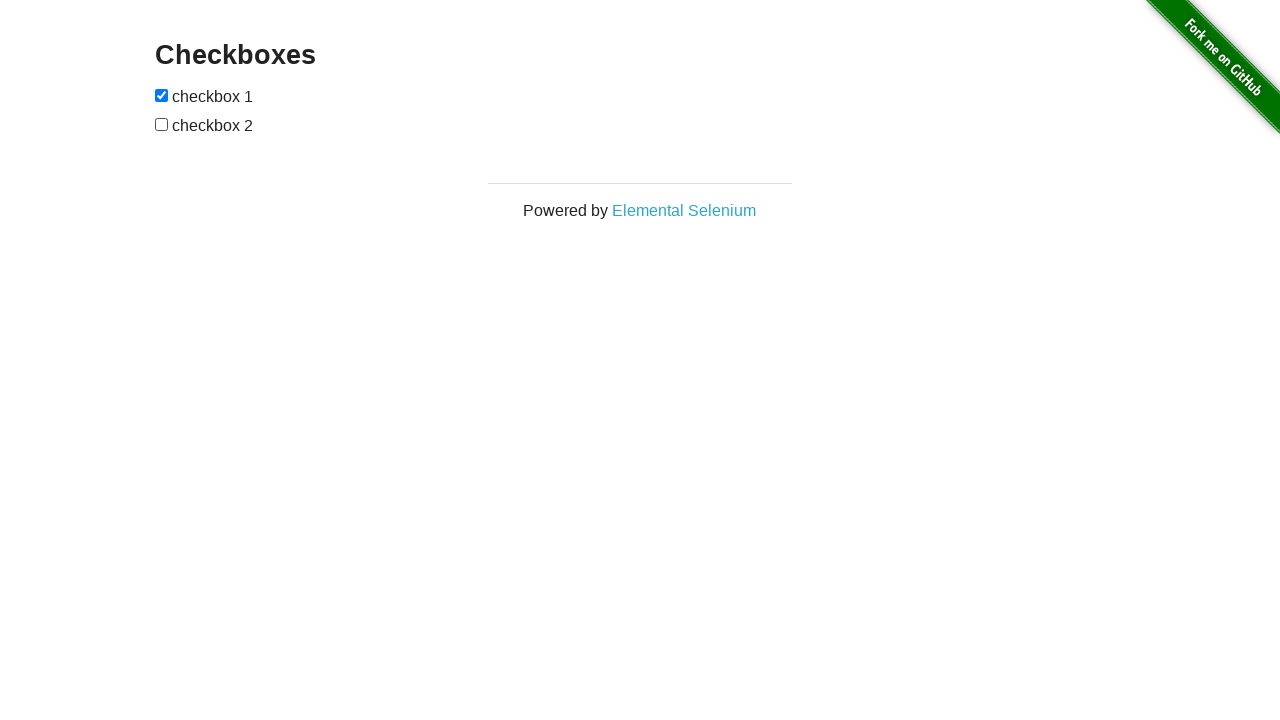